Tests the Add/Remove Elements functionality by navigating to the page, clicking the add button multiple times, and verifying that delete buttons appear

Starting URL: https://the-internet.herokuapp.com/

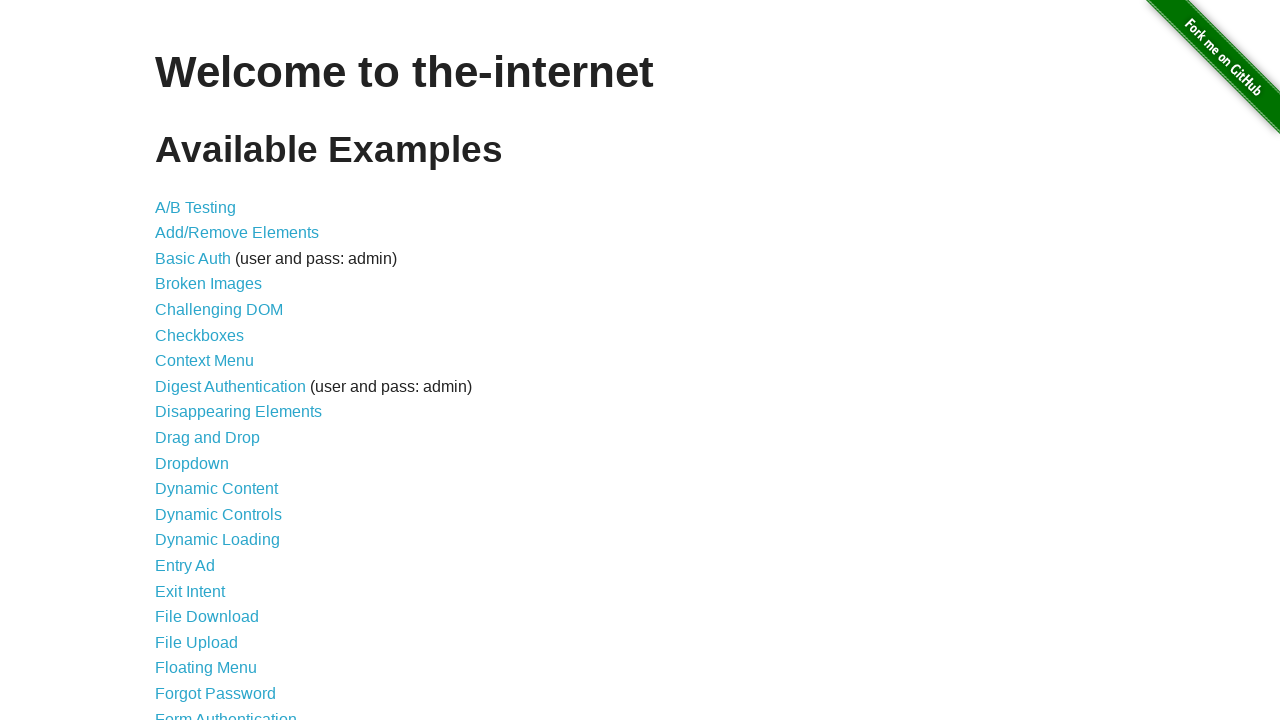

Clicked on 'Add/Remove Elements' link at (237, 233) on text=Add/Remove Elements
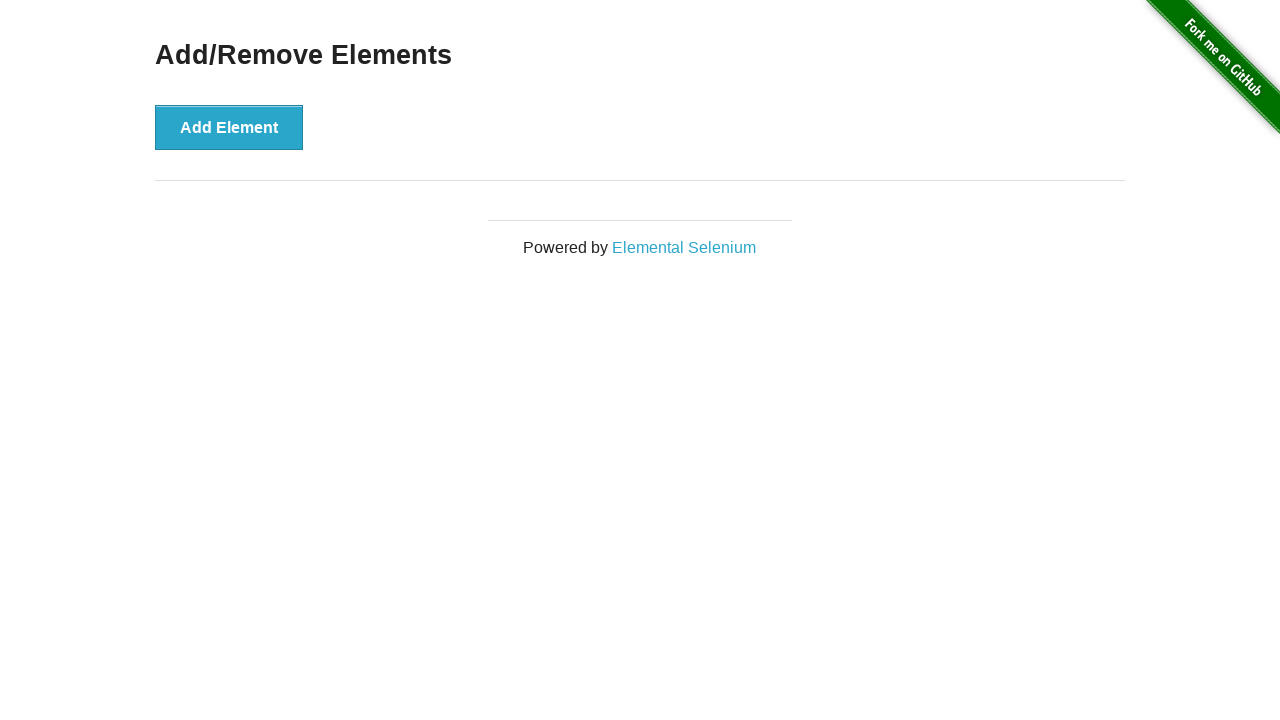

Add Element button loaded
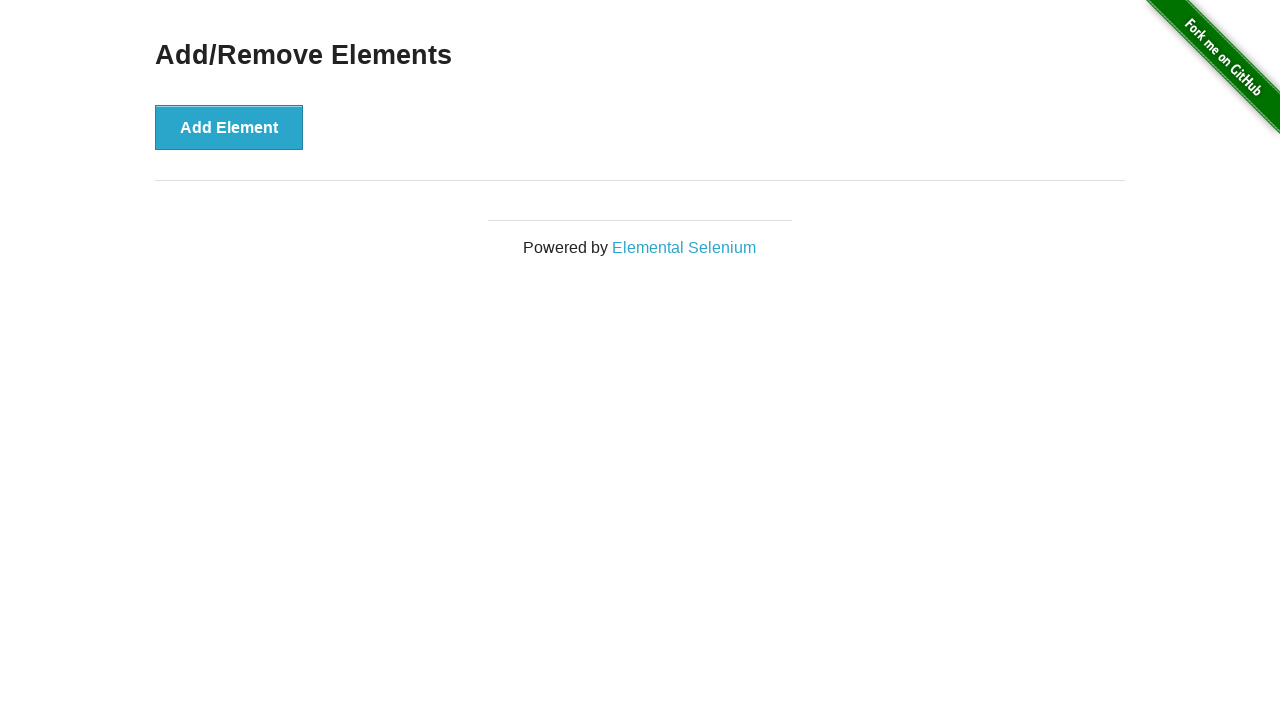

Clicked Add Element button (first time) at (229, 127) on button[onclick='addElement()']
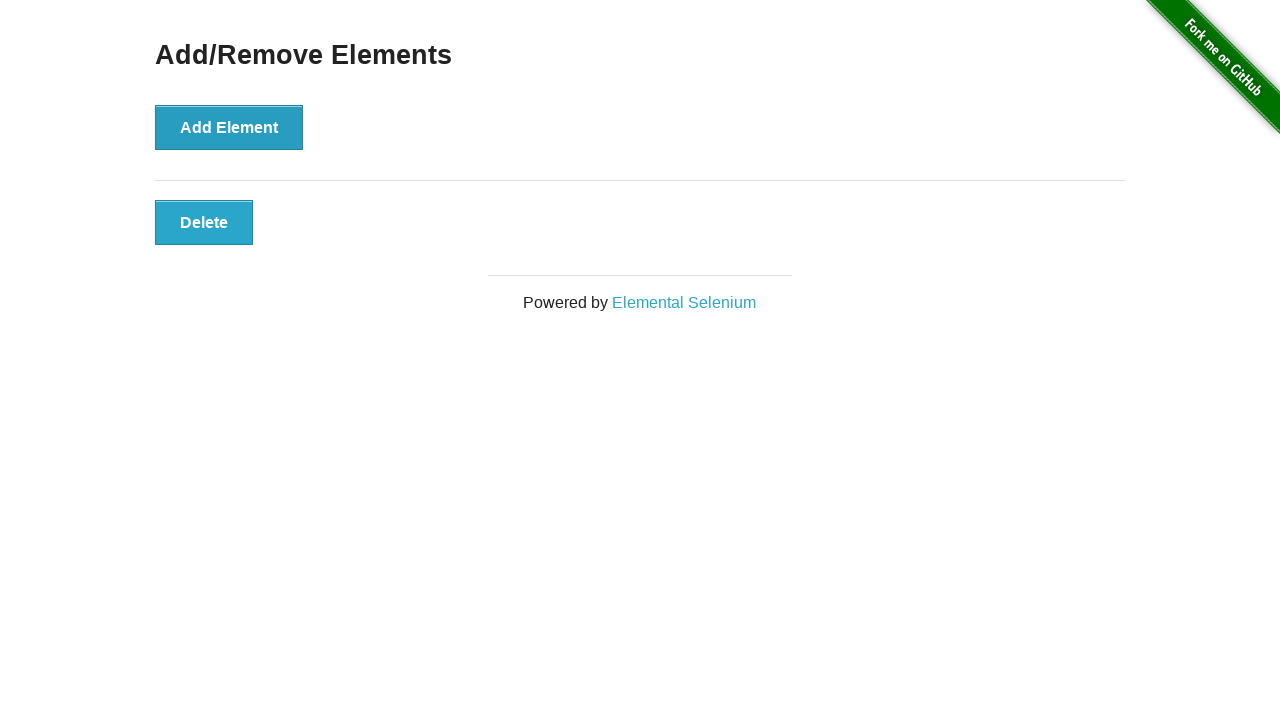

Delete button appeared after adding first element
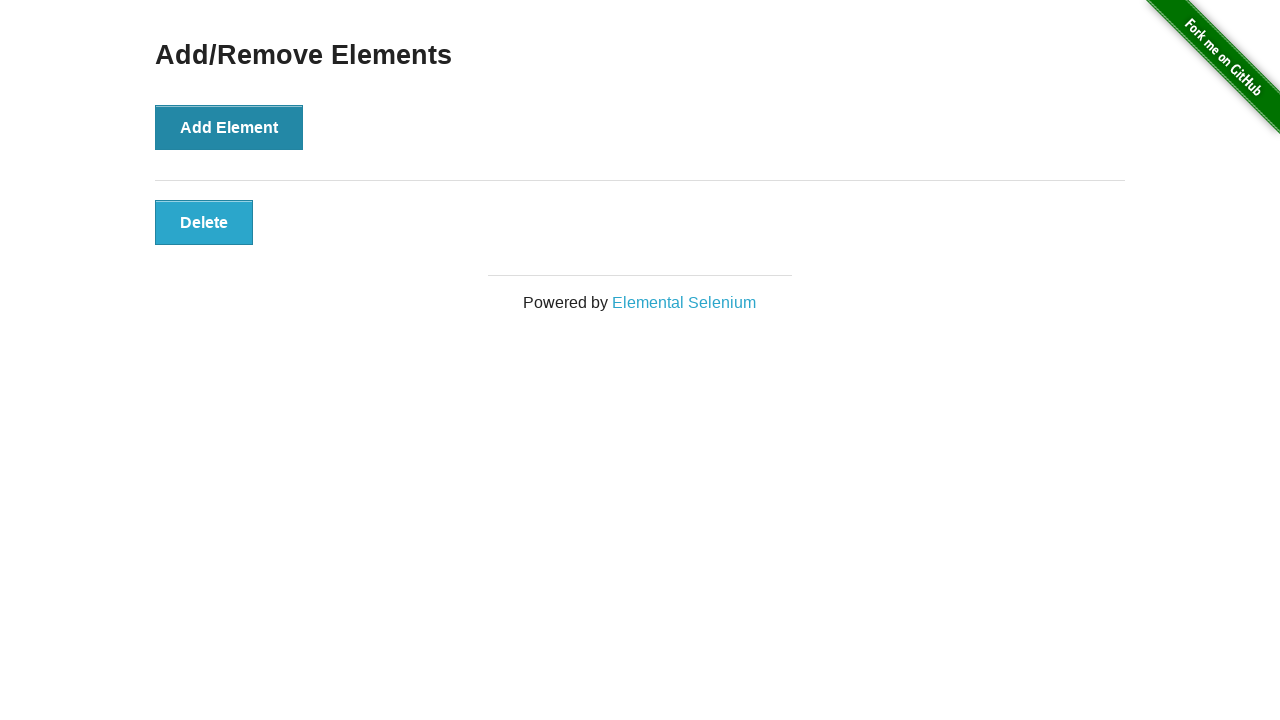

Clicked Add Element button (second time) at (229, 127) on button[onclick='addElement()']
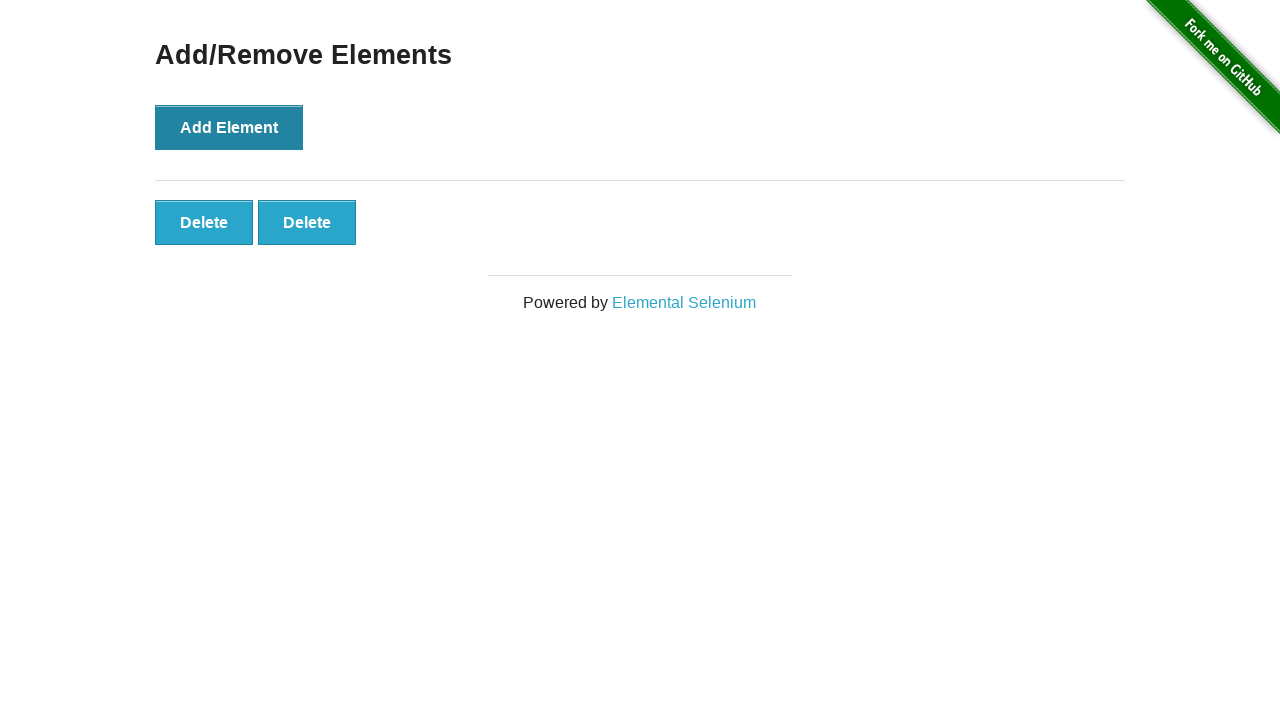

Multiple delete buttons are now present
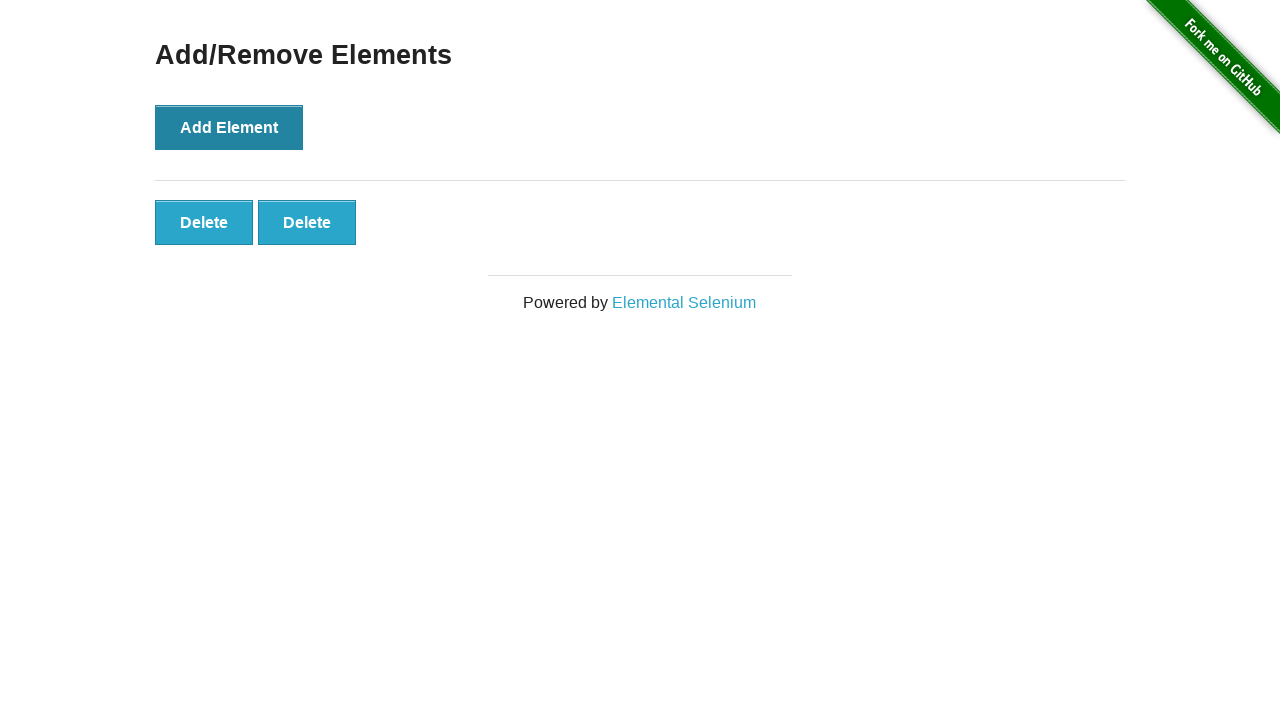

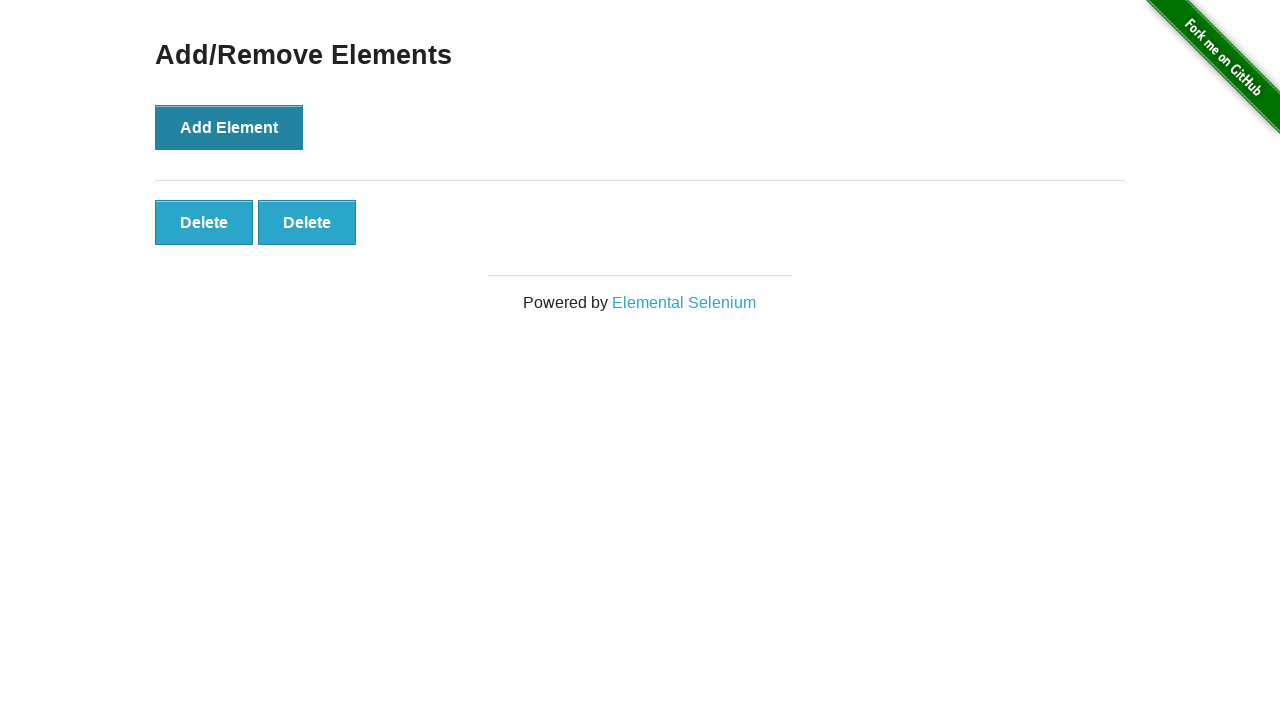